Tests that edits are saved when the edit field loses focus (blur event).

Starting URL: https://demo.playwright.dev/todomvc

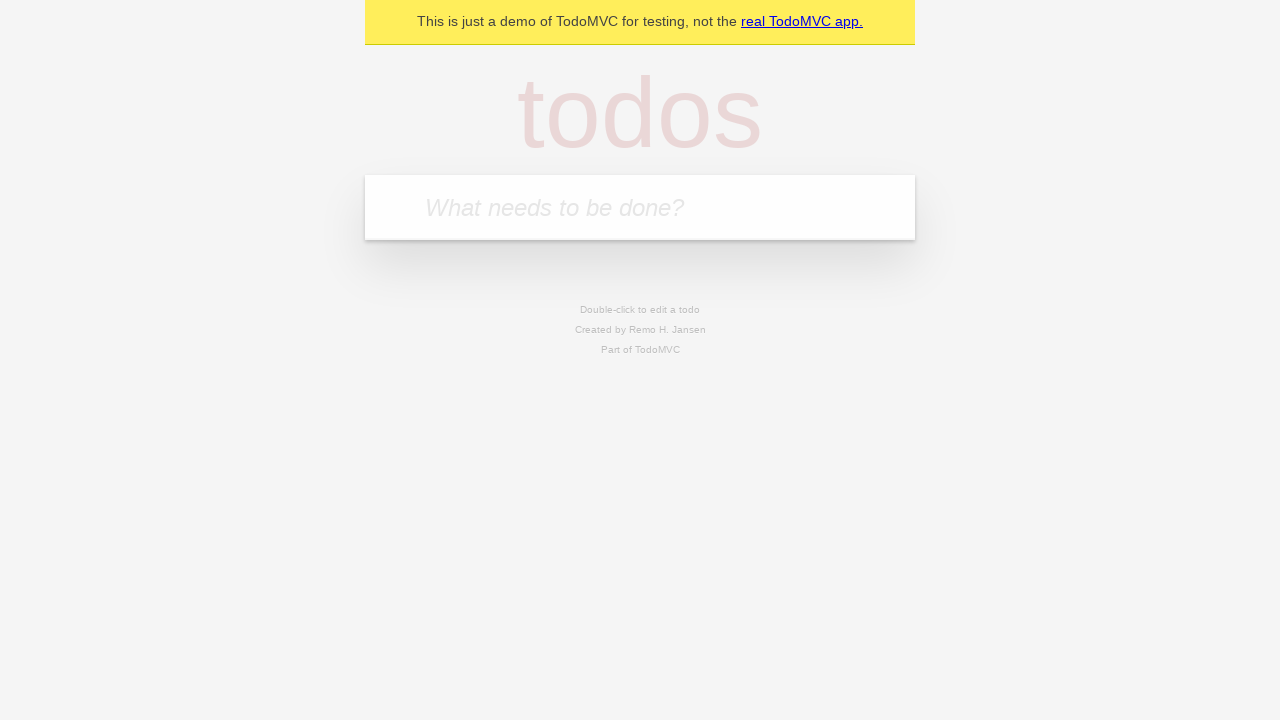

Filled new todo input with 'buy some cheese' on .new-todo
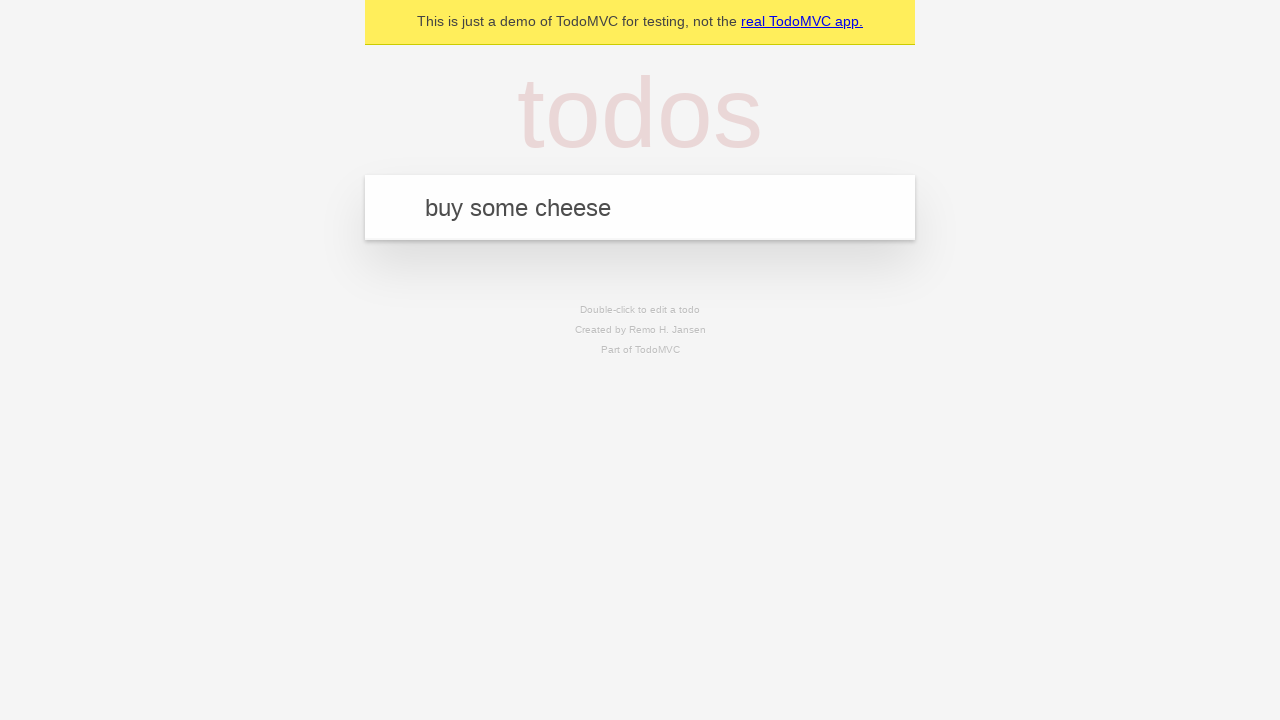

Pressed Enter to create first todo on .new-todo
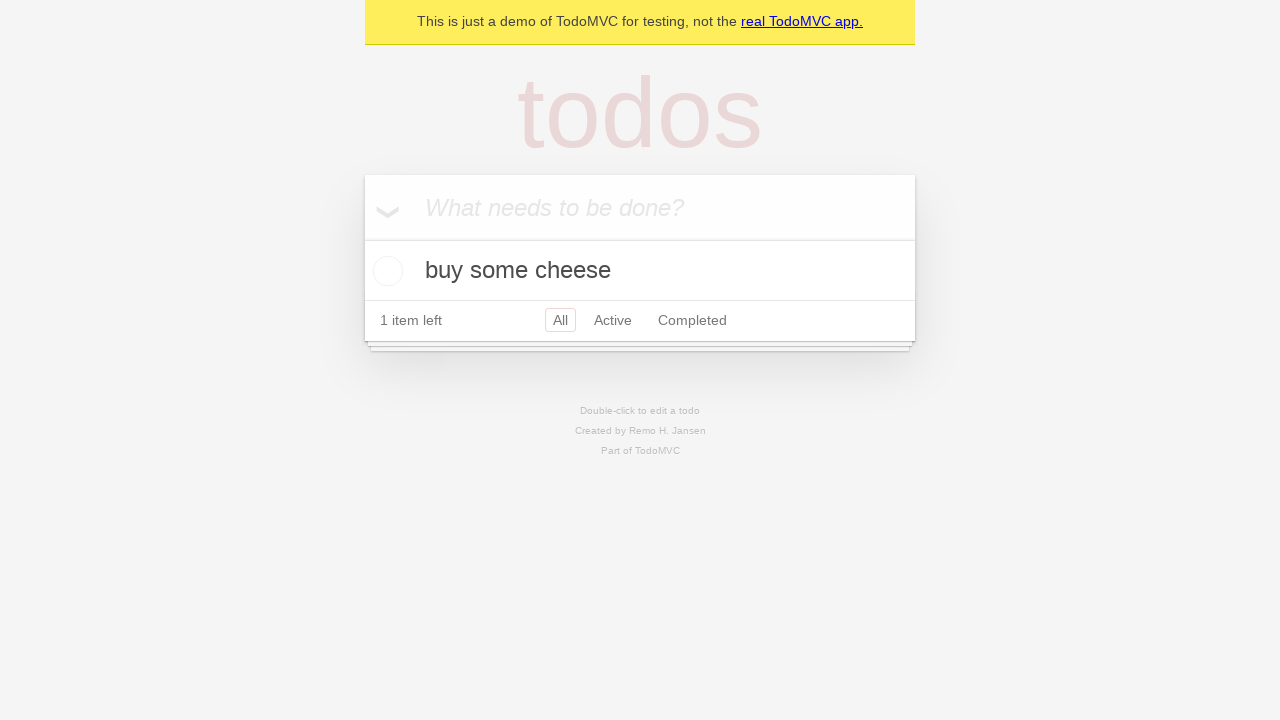

Filled new todo input with 'feed the cat' on .new-todo
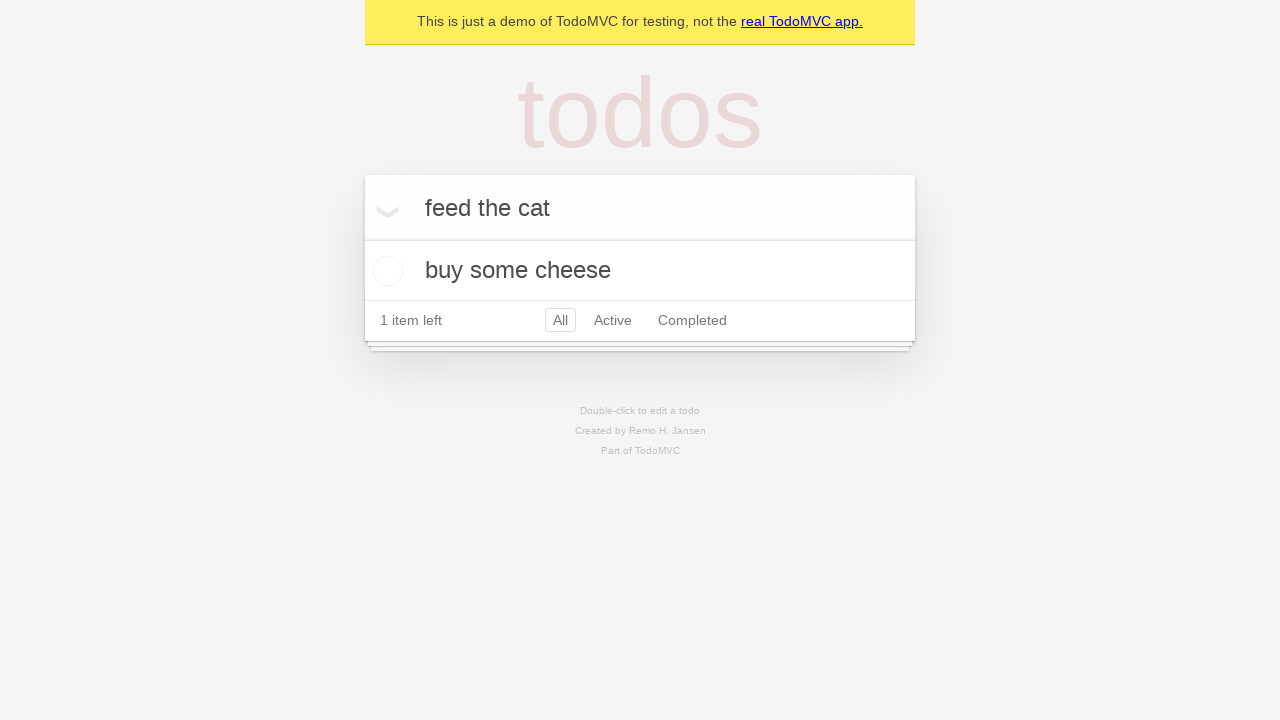

Pressed Enter to create second todo on .new-todo
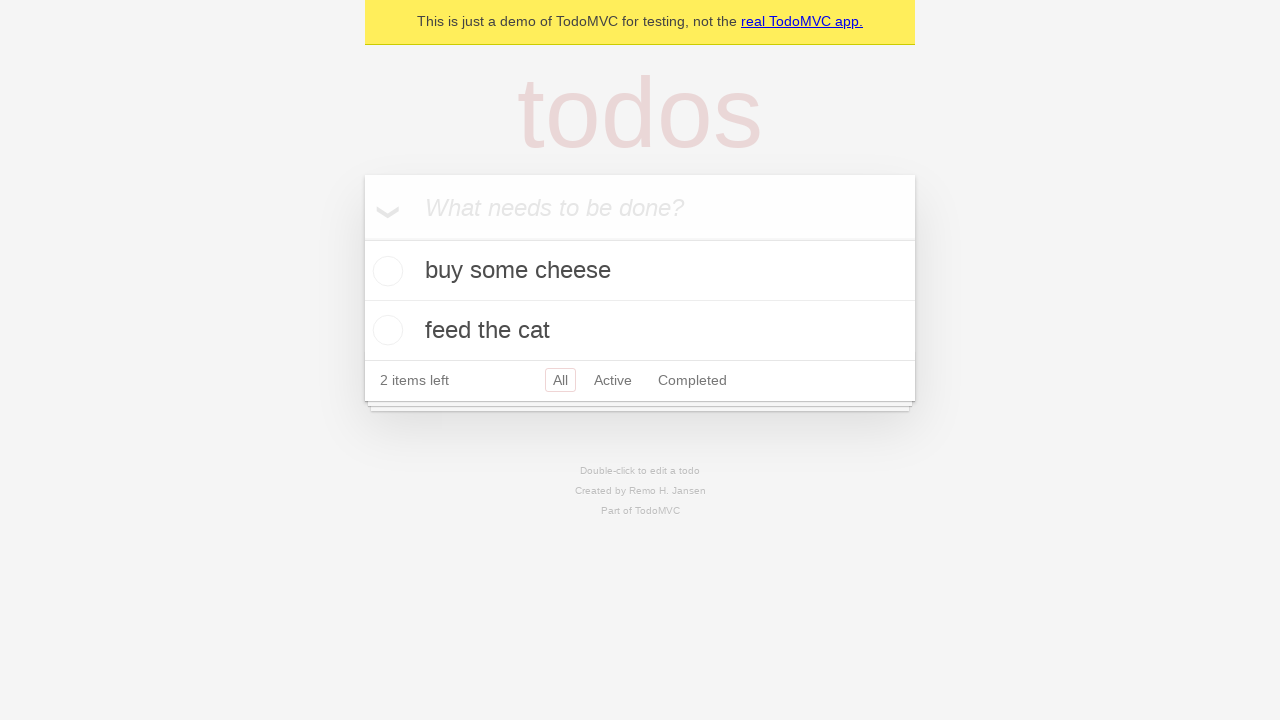

Filled new todo input with 'book a doctors appointment' on .new-todo
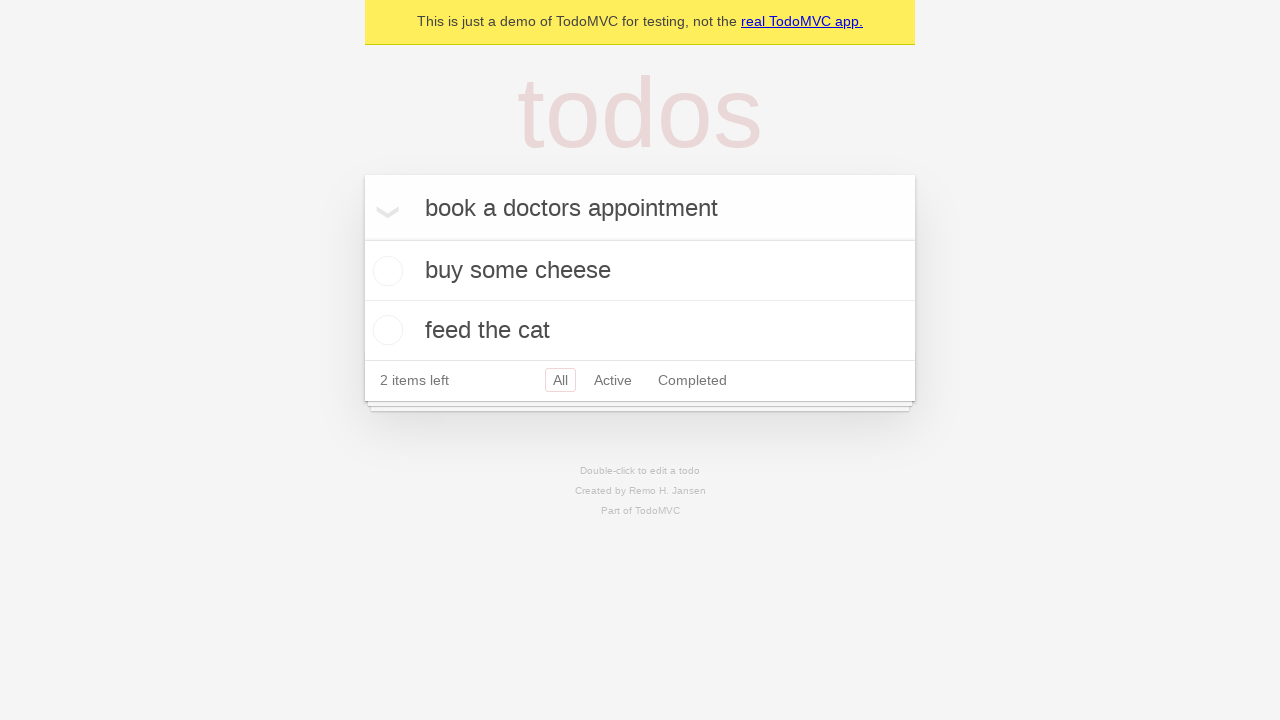

Pressed Enter to create third todo on .new-todo
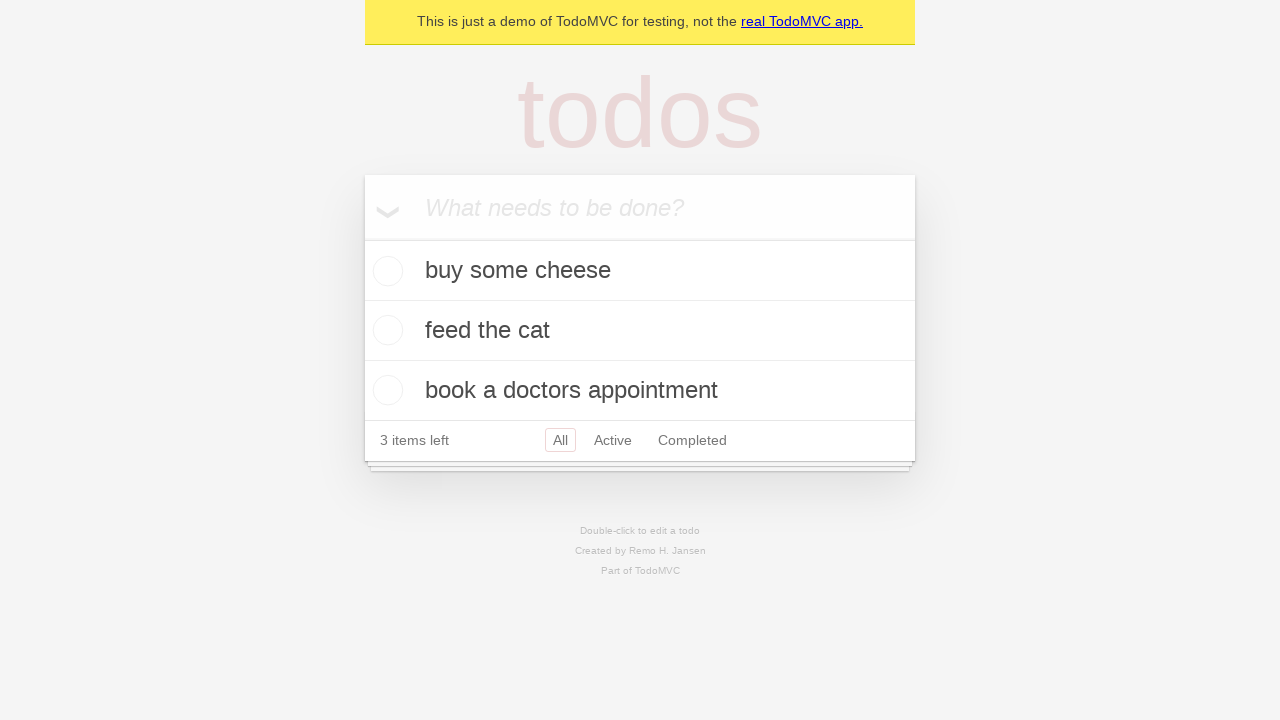

Double-clicked second todo item to enter edit mode at (640, 331) on .todo-list li >> nth=1
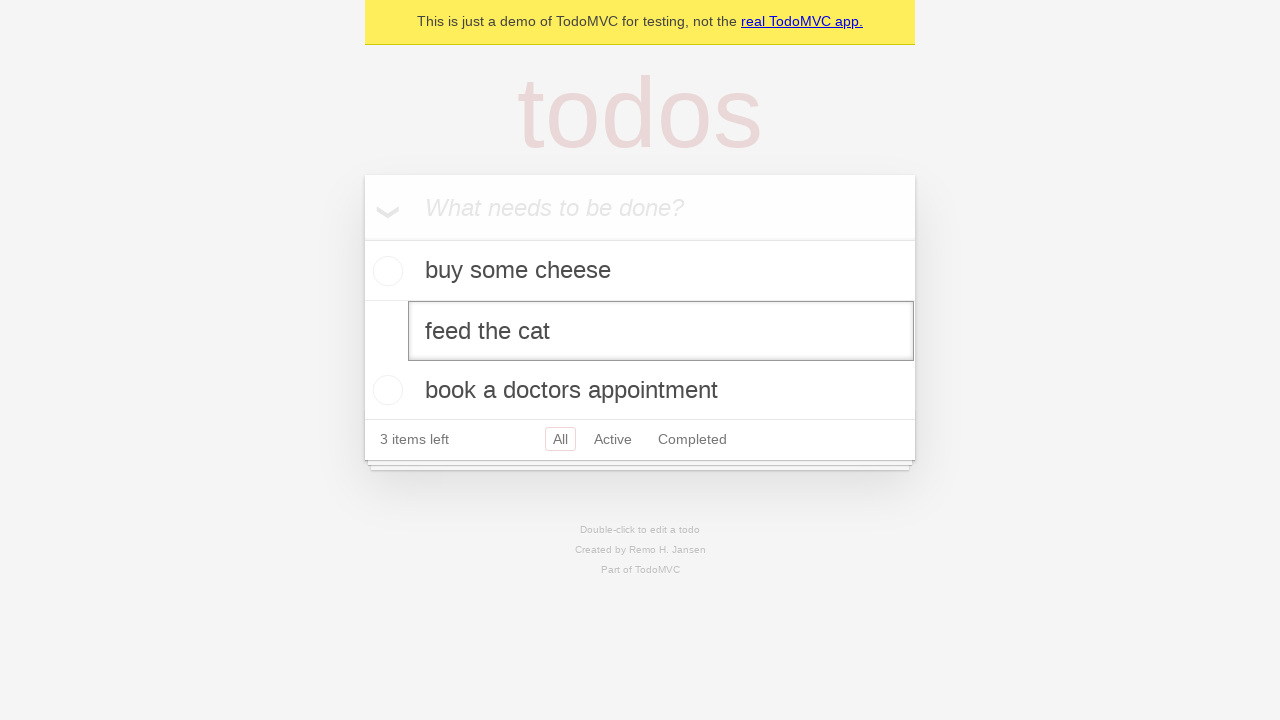

Filled edit field with new text 'buy some sausages' on .todo-list li >> nth=1 >> .edit
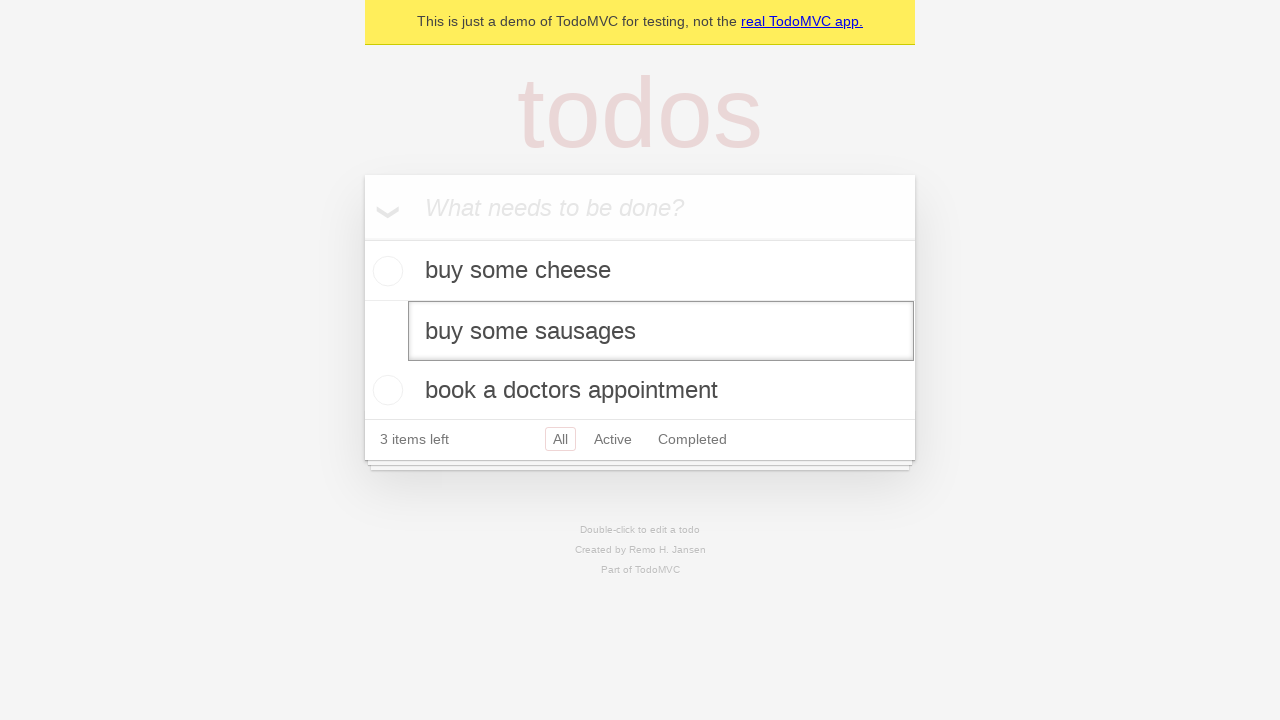

Dispatched blur event on edit field to save changes
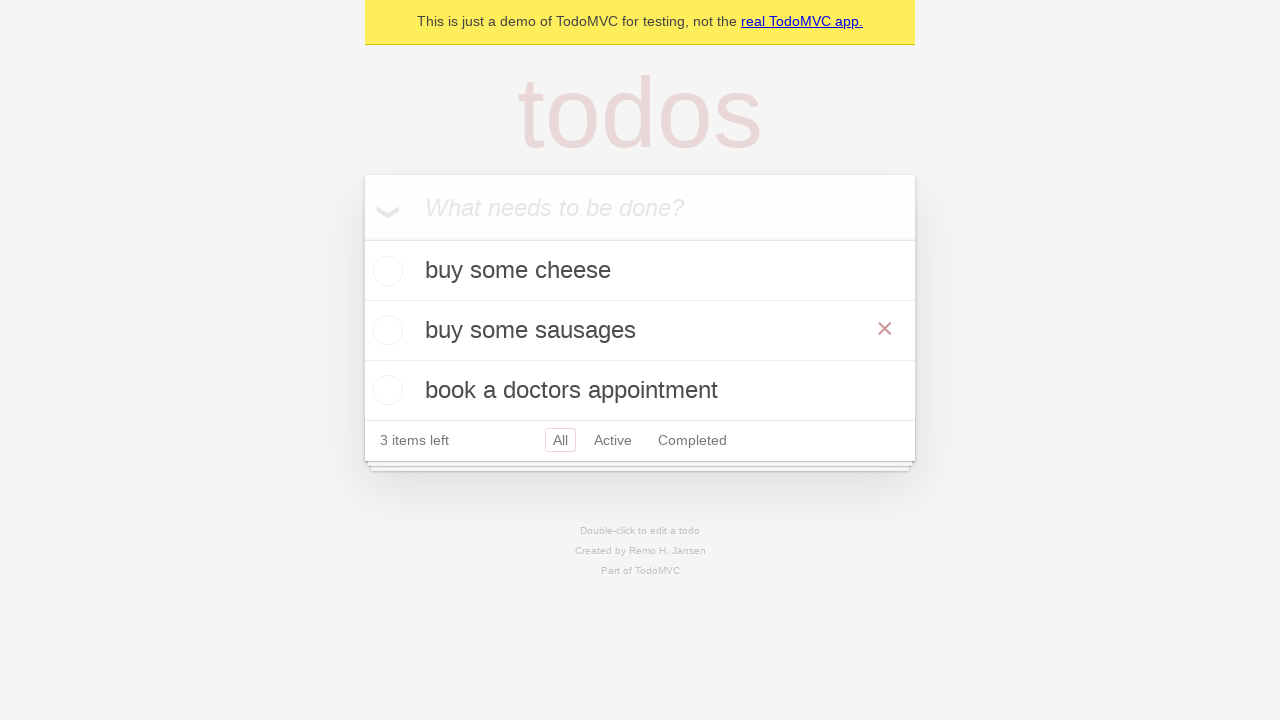

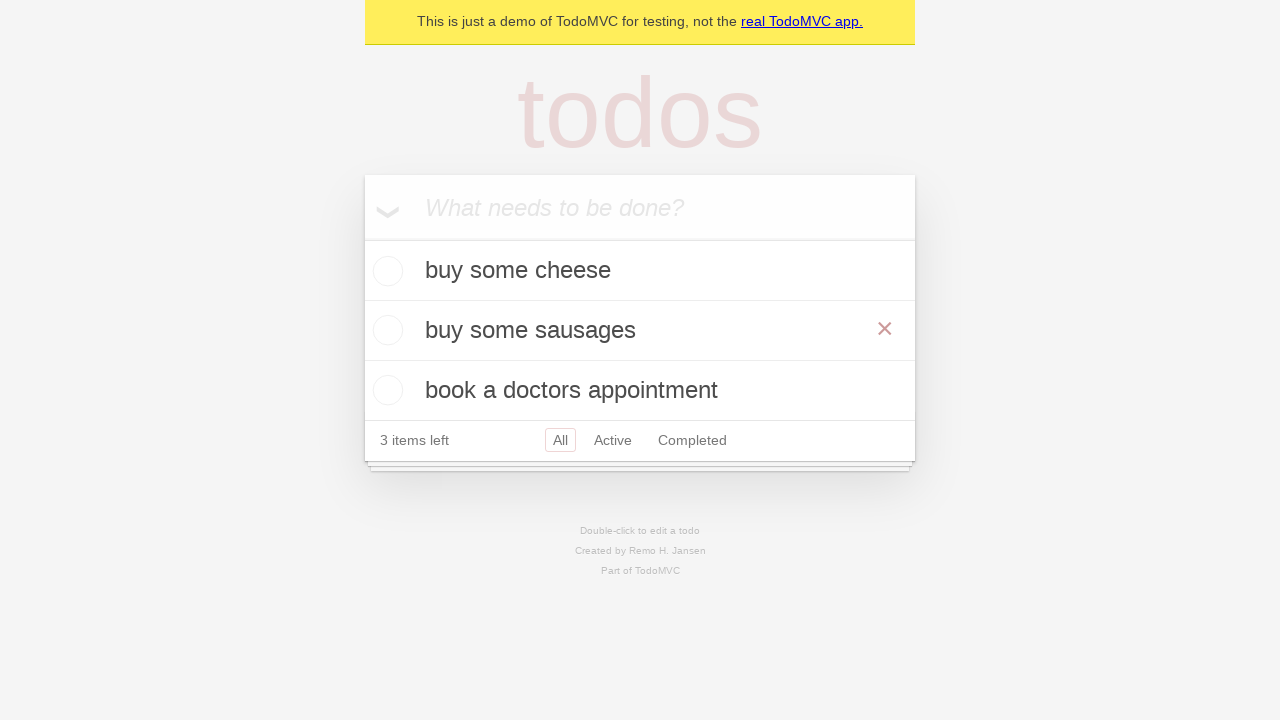